Tests cancelling an edit operation by pressing Escape in the All filter view.

Starting URL: https://todomvc4tasj.herokuapp.com/

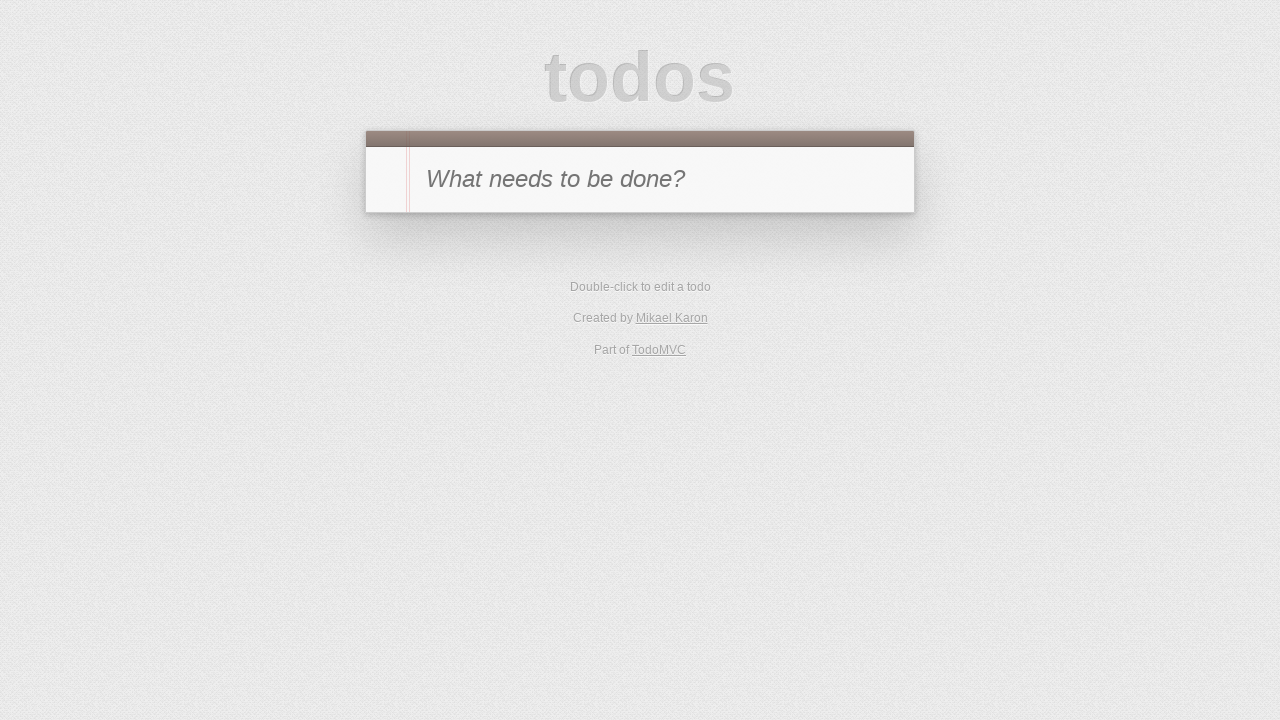

Set initial localStorage with one active task titled '1'
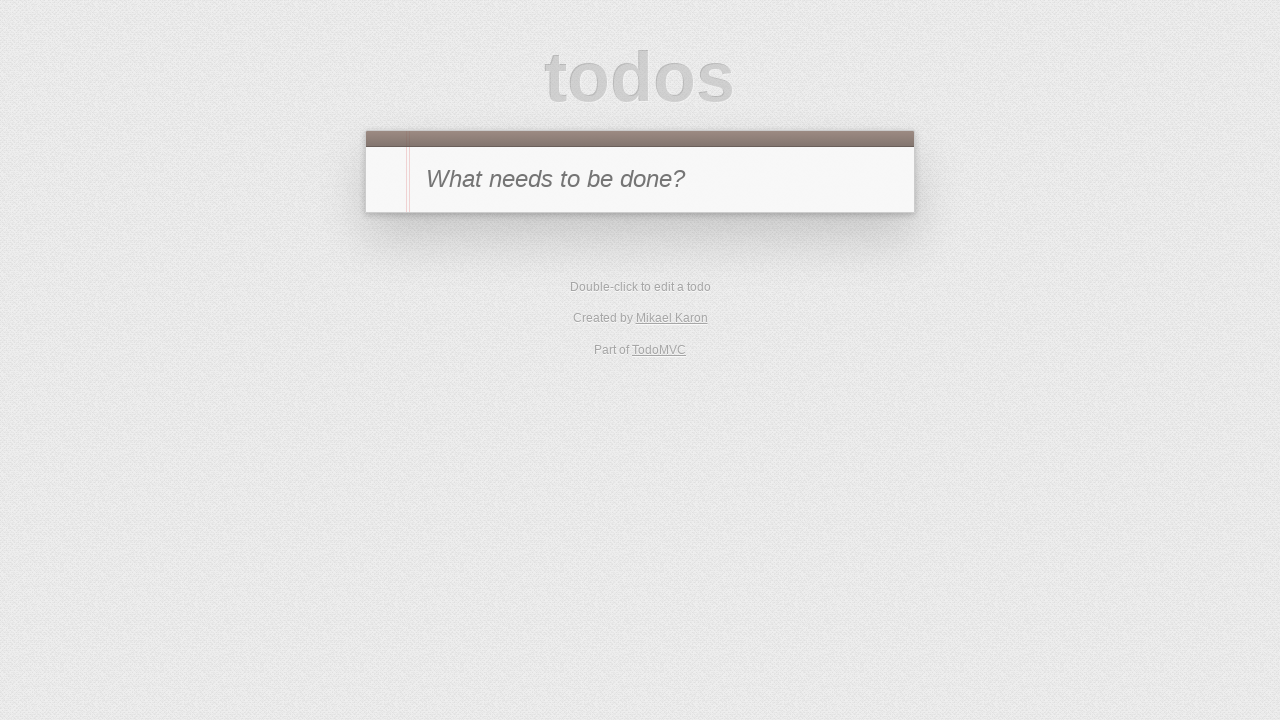

Reloaded the page to load initial state
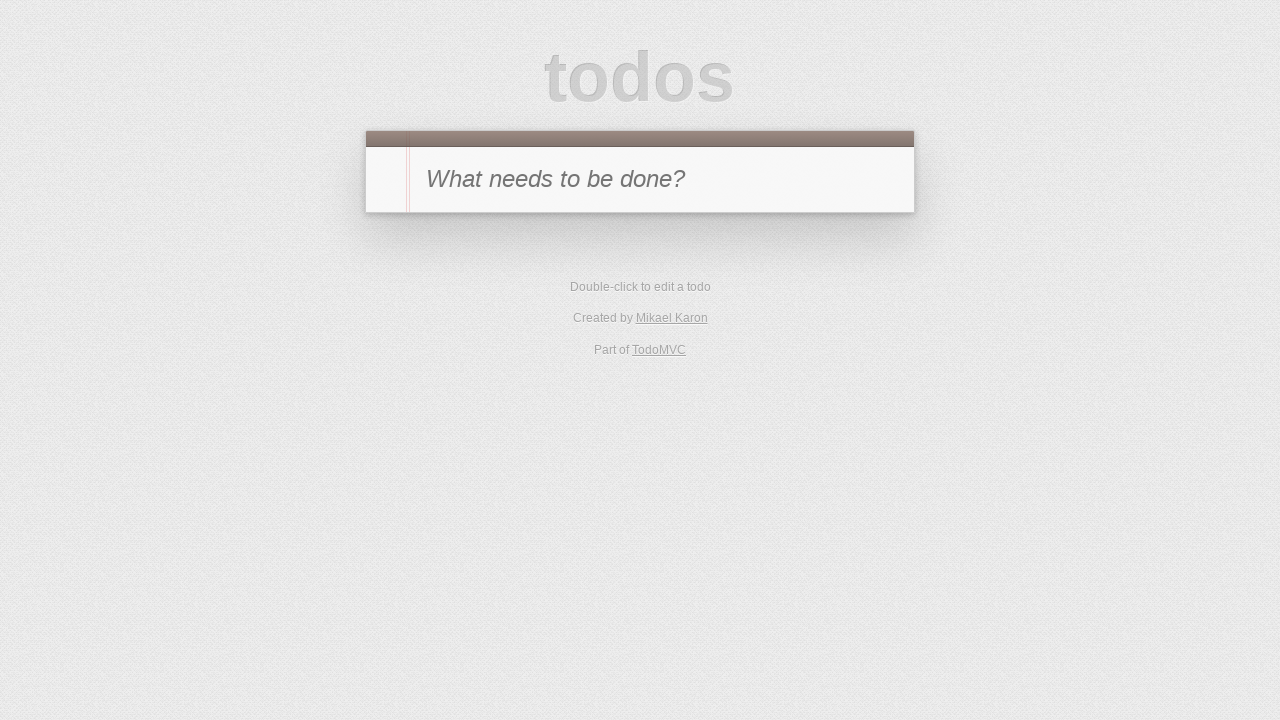

Double-clicked task '1' to enter edit mode at (662, 242) on #todo-list li >> text='1'
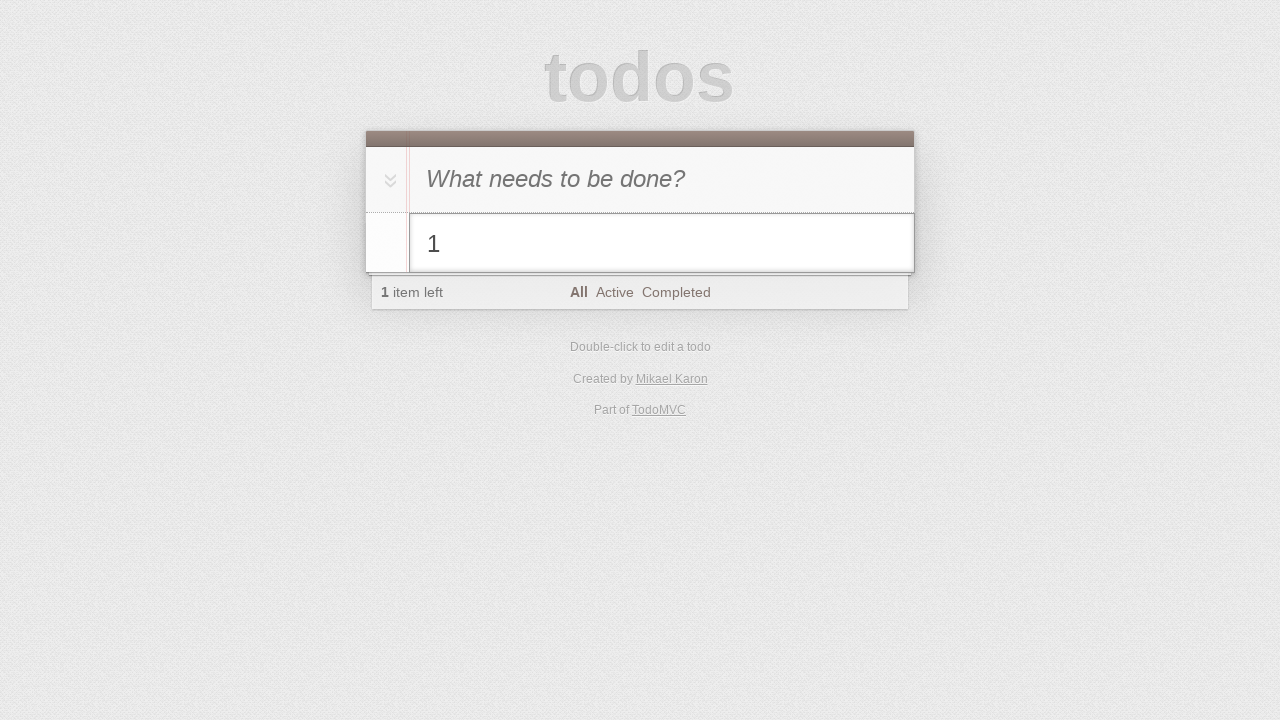

Filled edit input with '1 edited cancelled' on #todo-list li.editing .edit
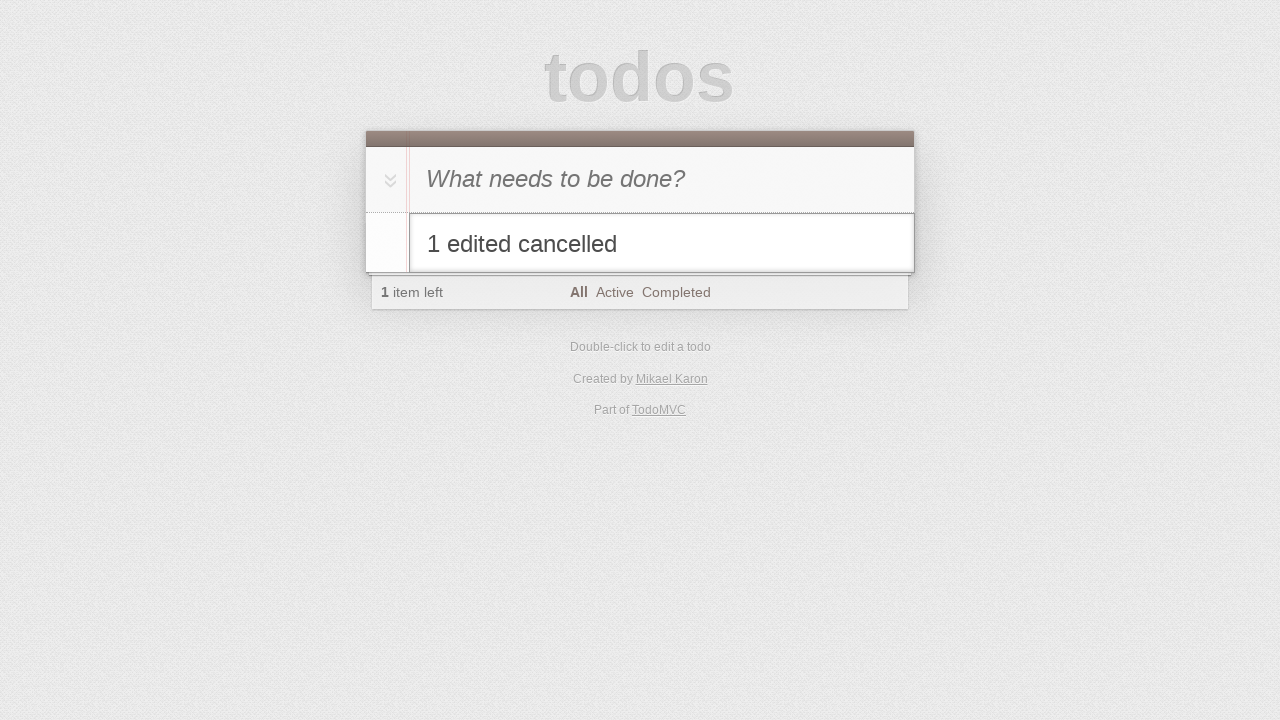

Pressed Escape key to cancel edit operation on #todo-list li.editing .edit
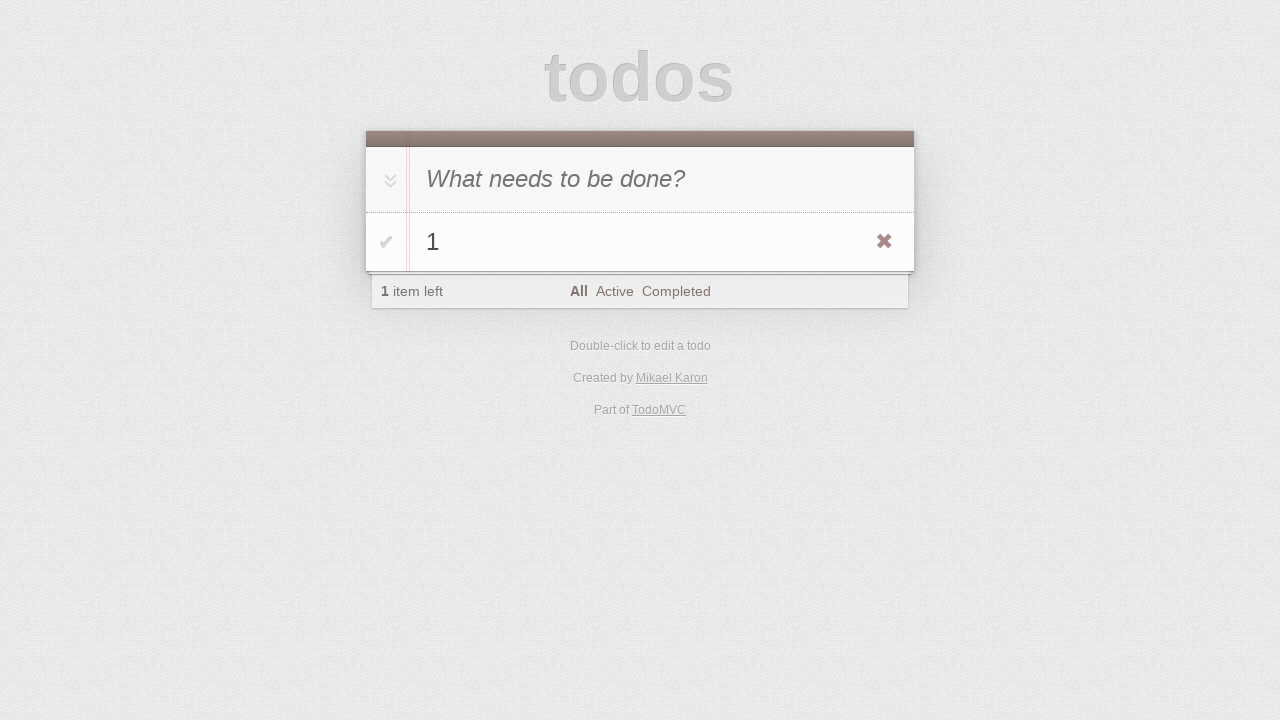

Verified task text remained unchanged as '1'
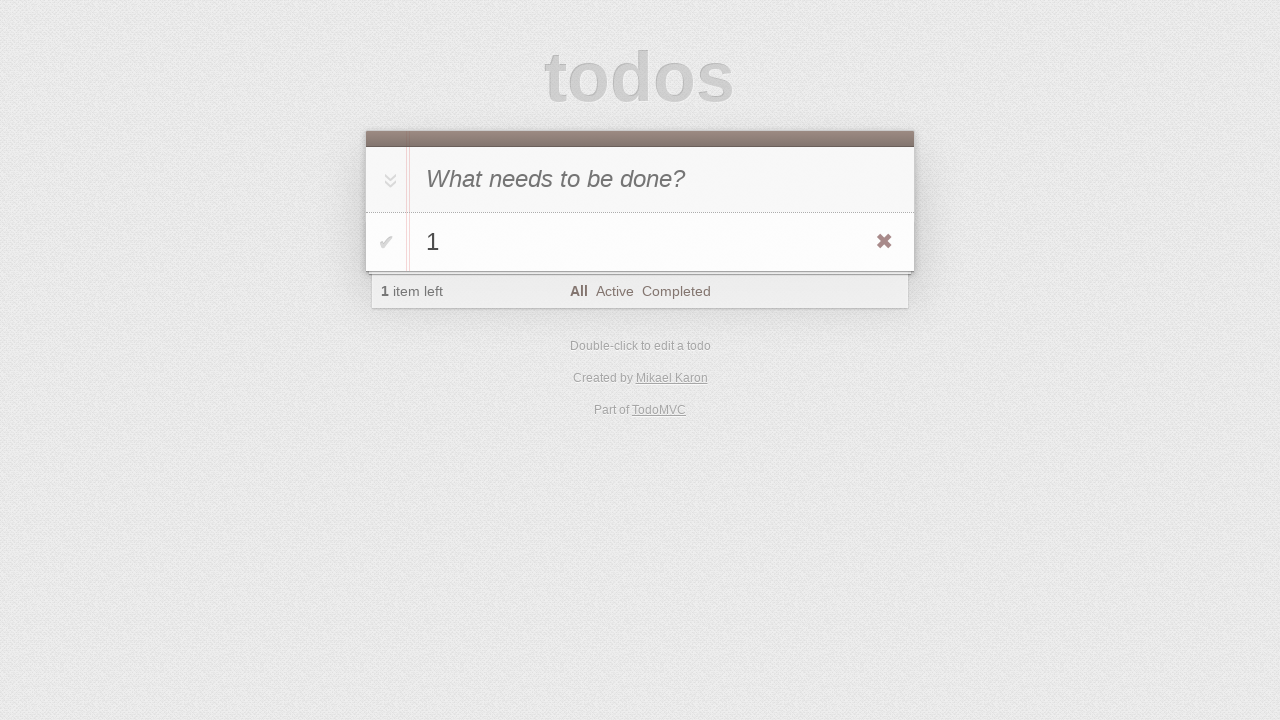

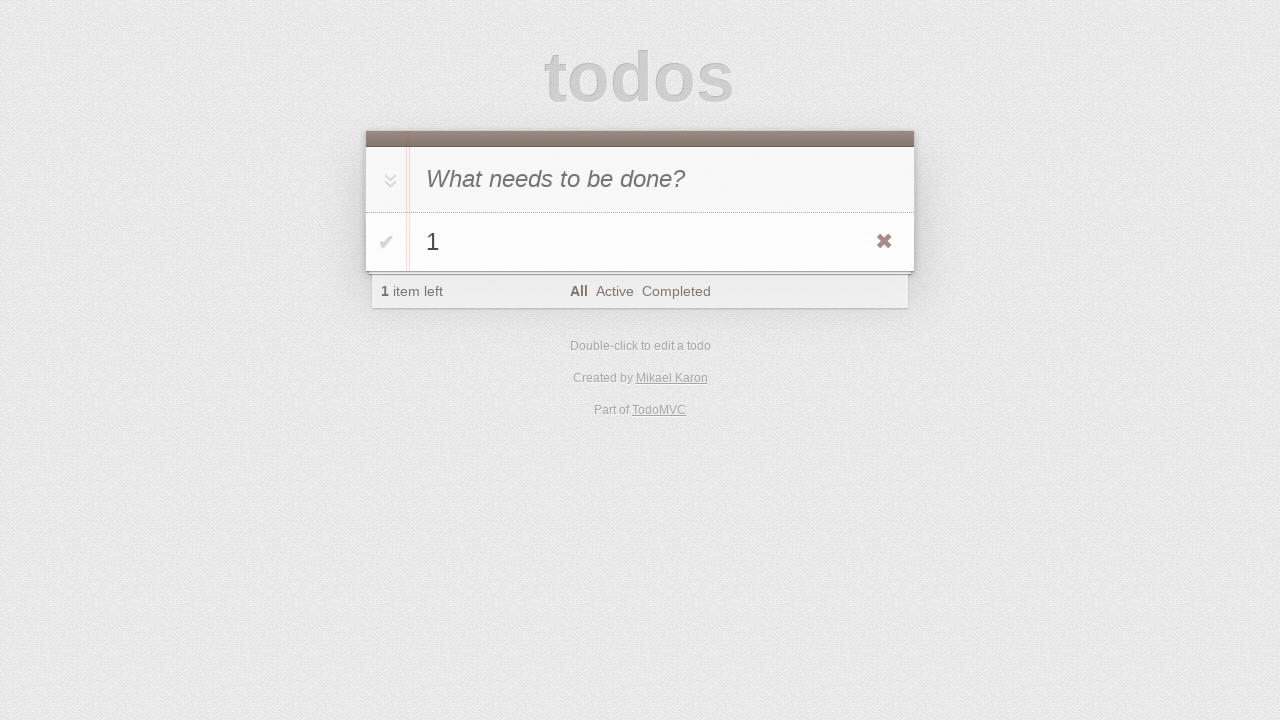